Tests the Greenkart e-commerce page by searching for a product using a keyword and verifying the product name is displayed in search results.

Starting URL: https://rahulshettyacademy.com/seleniumPractise/#/

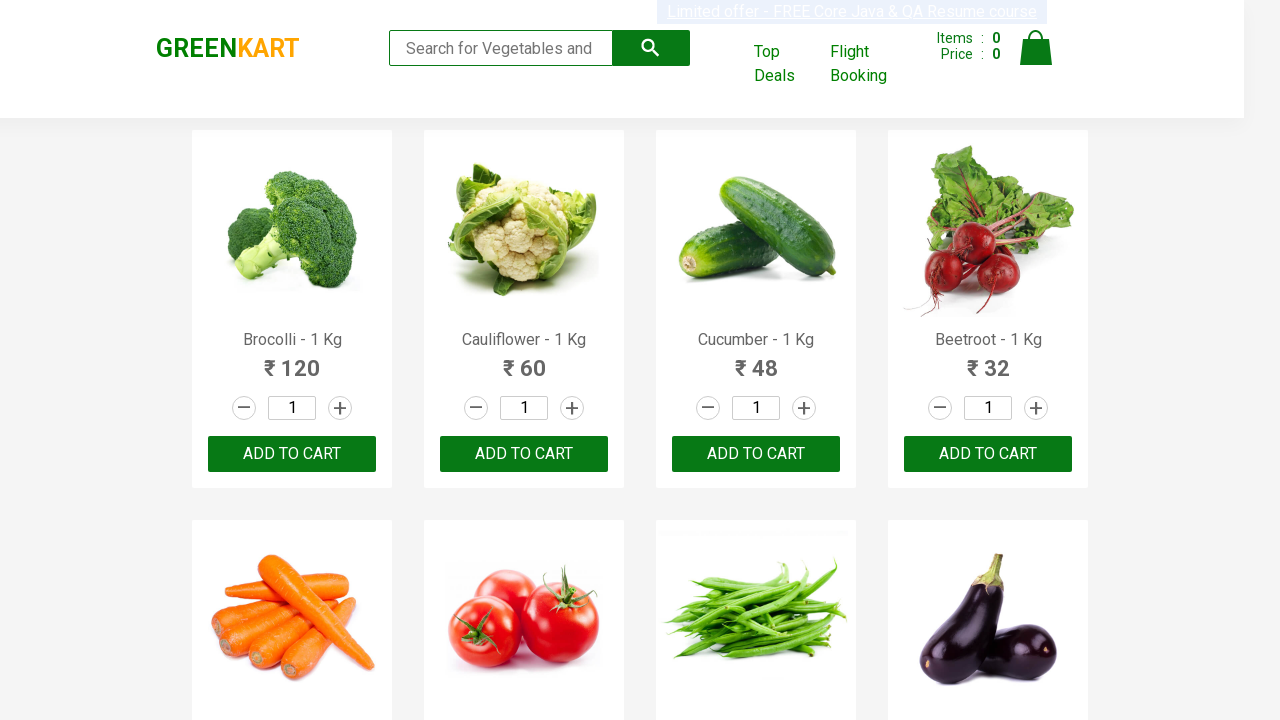

Search input field loaded on home page
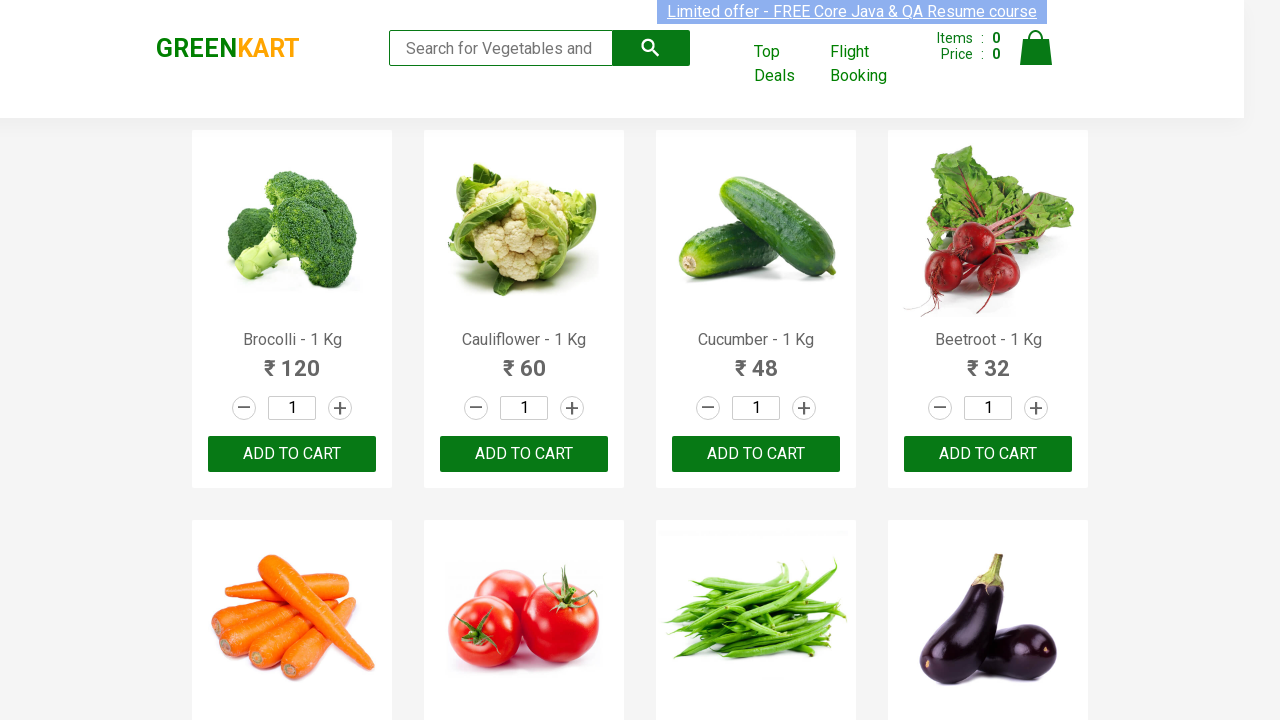

Filled search field with keyword 'Tomato' on input[type='search']
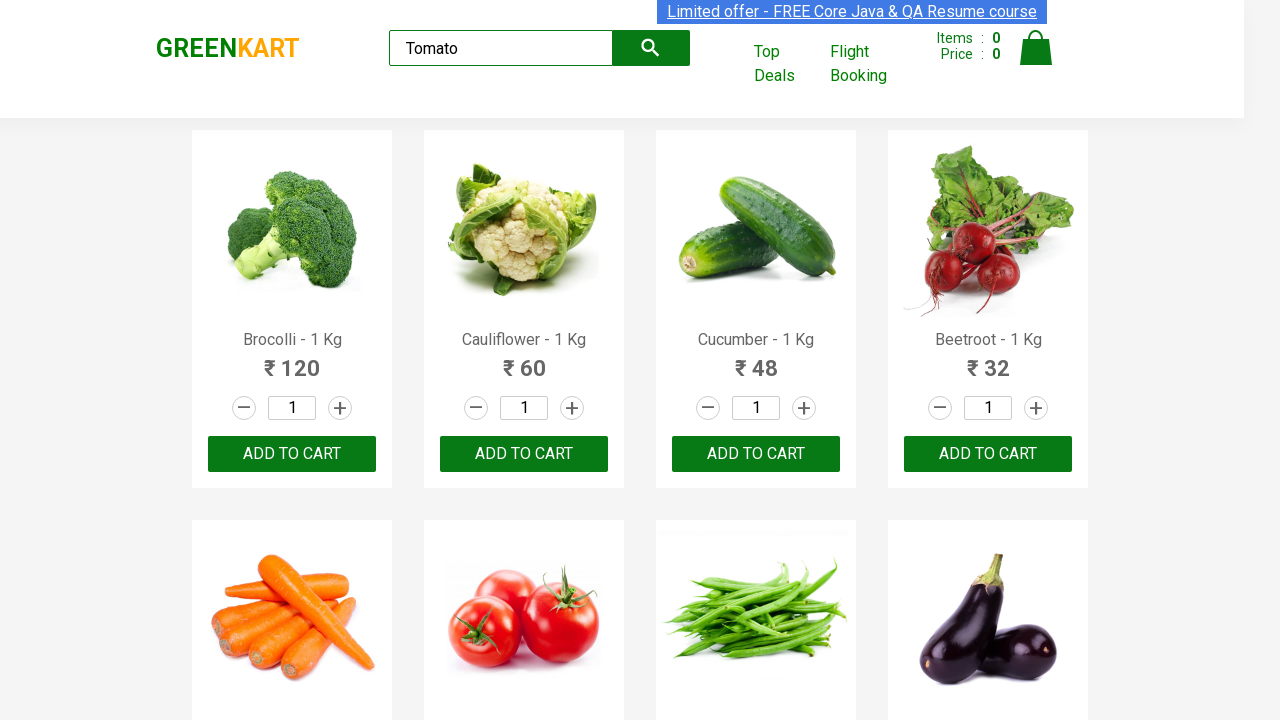

Waited for search results to load and filter
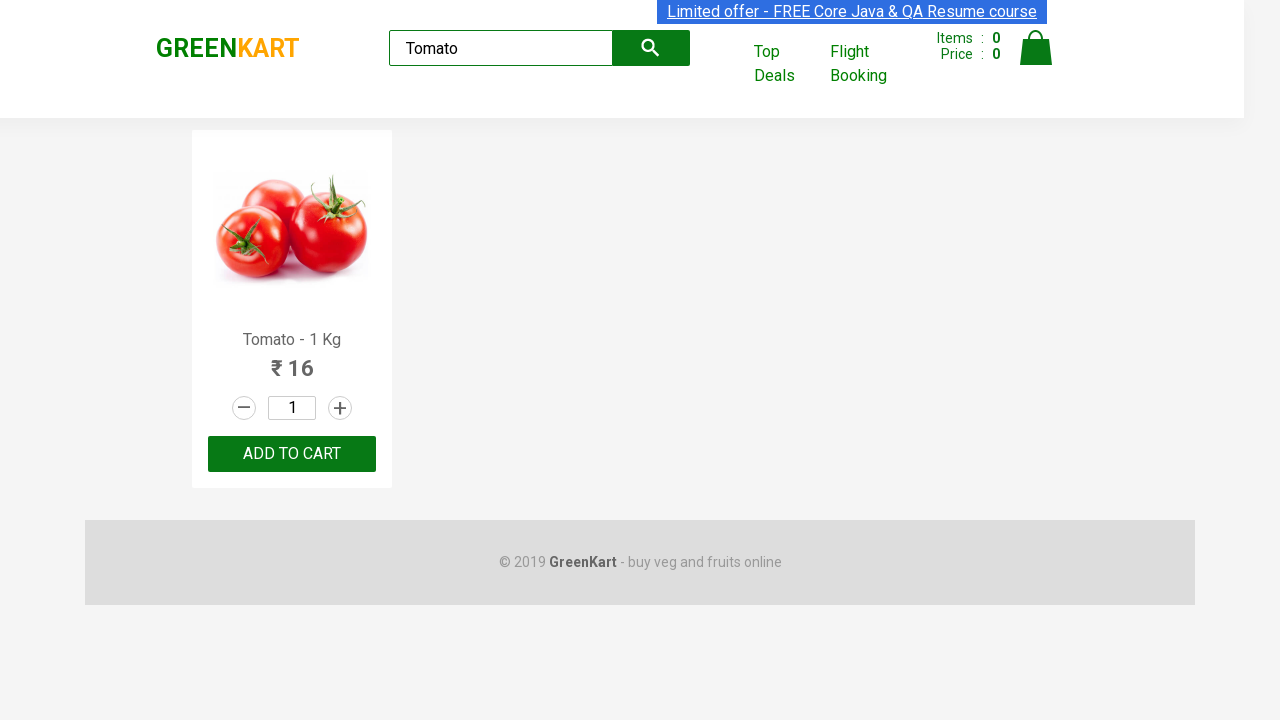

Product name elements loaded in search results
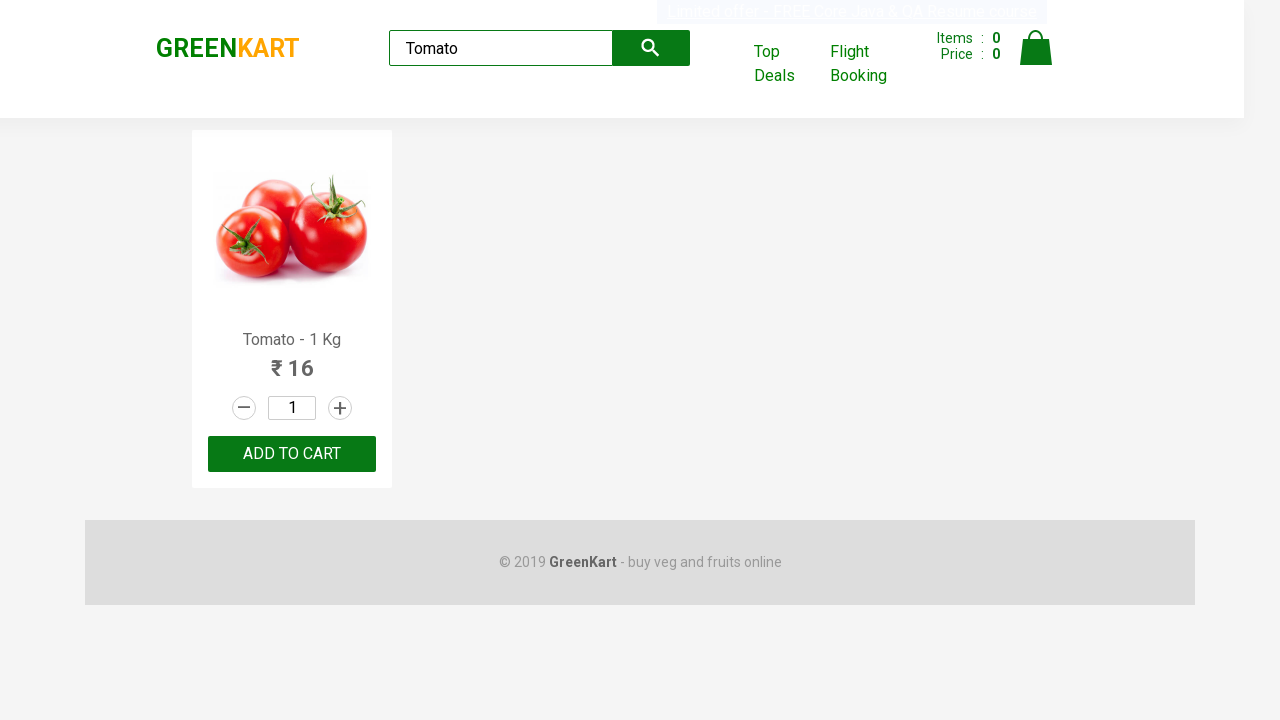

Extracted product name: Tomato
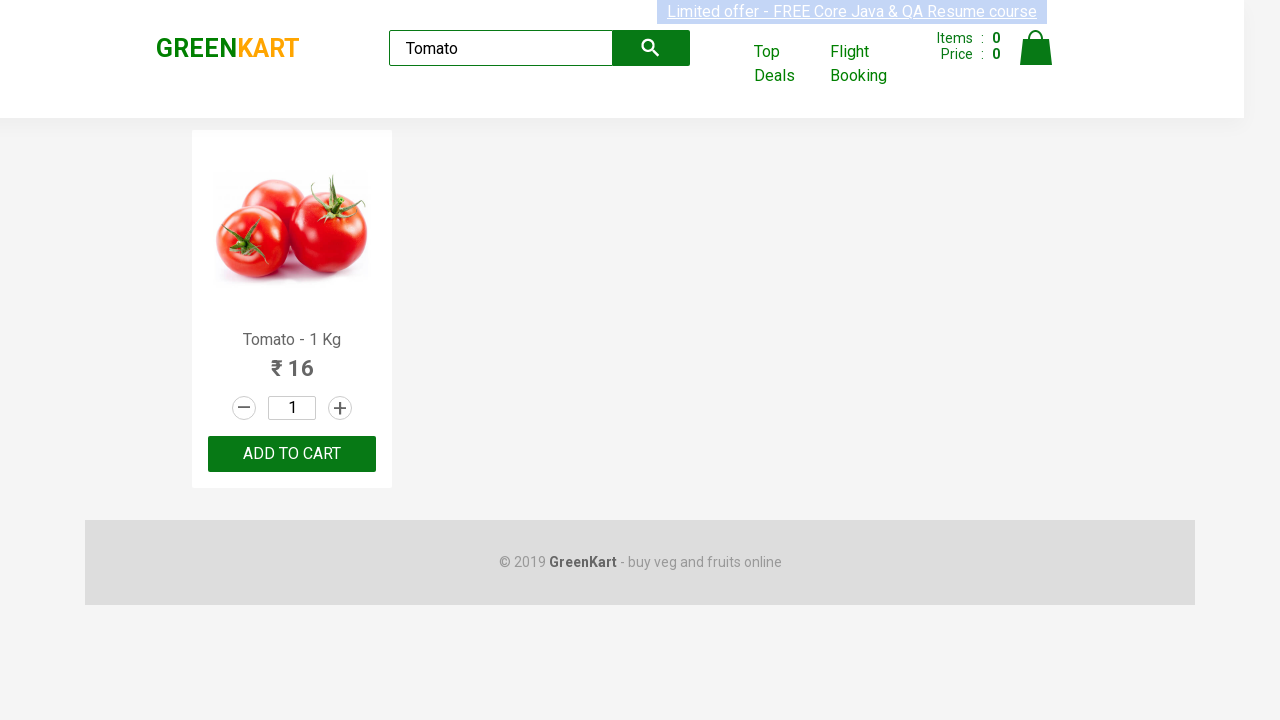

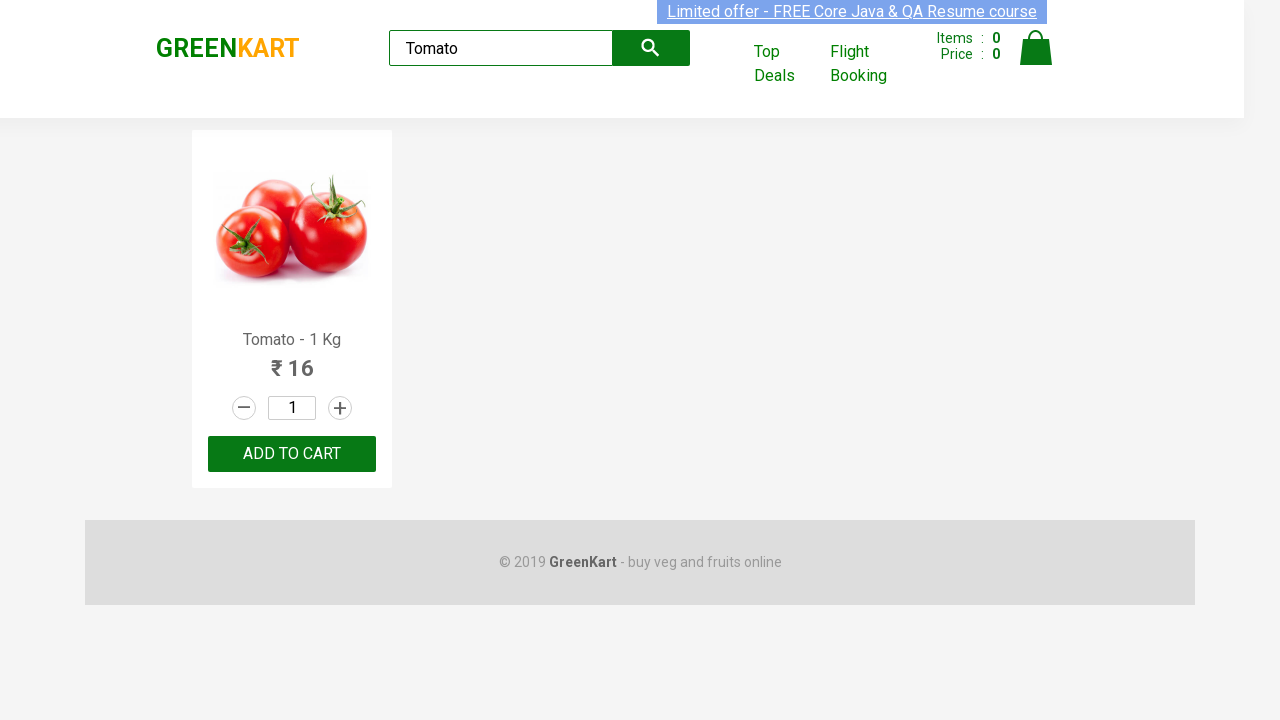